Tests that edits are saved when the input loses focus (blur event)

Starting URL: https://demo.playwright.dev/todomvc

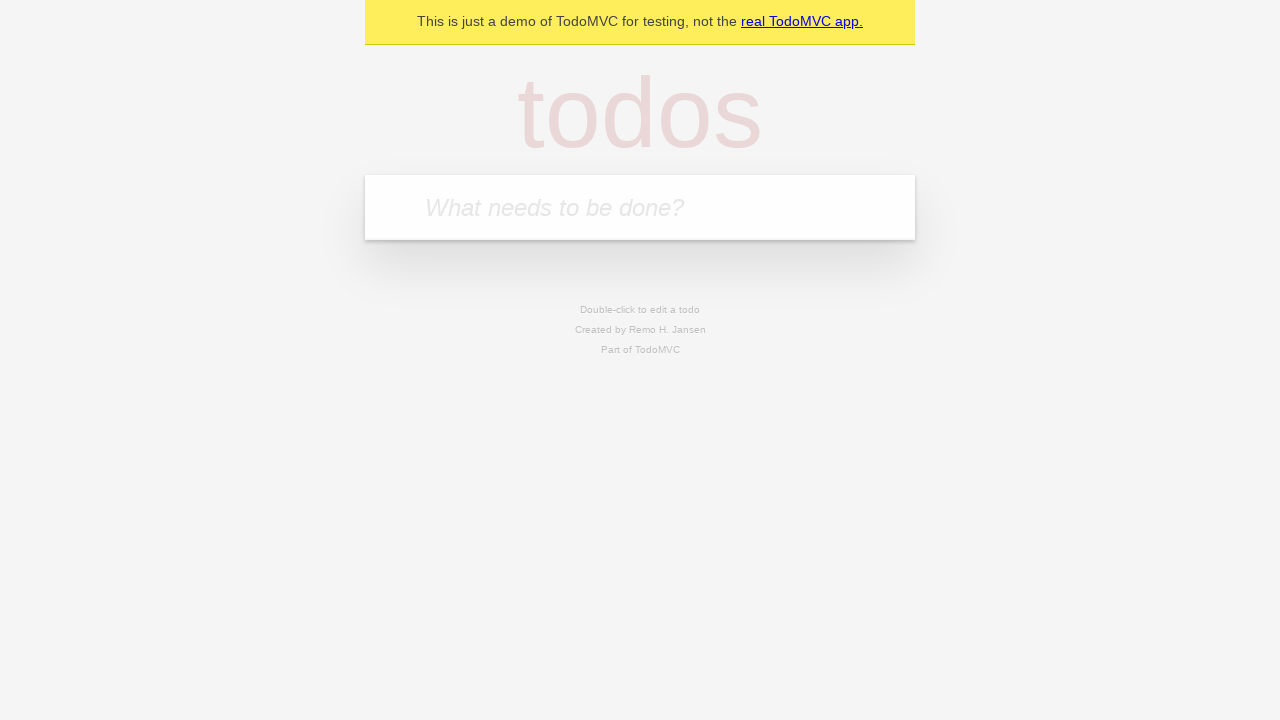

Filled new todo input with 'buy some cheese' on .new-todo
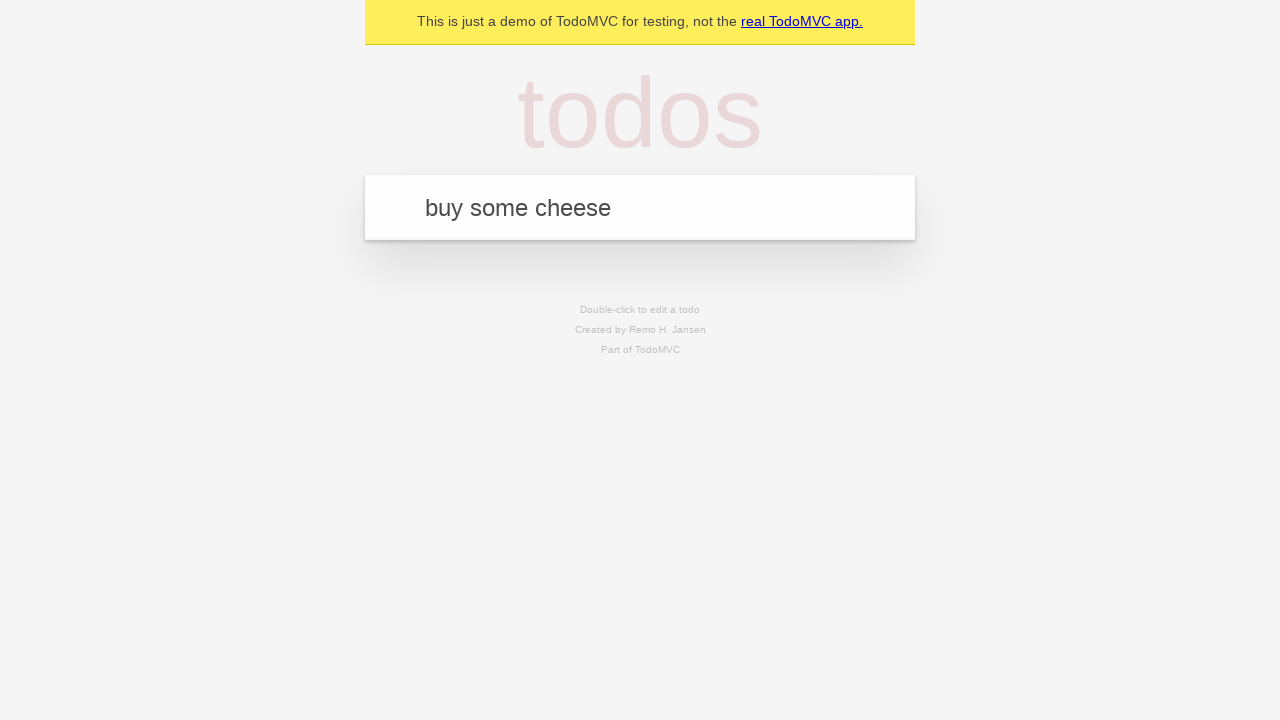

Pressed Enter to create first todo on .new-todo
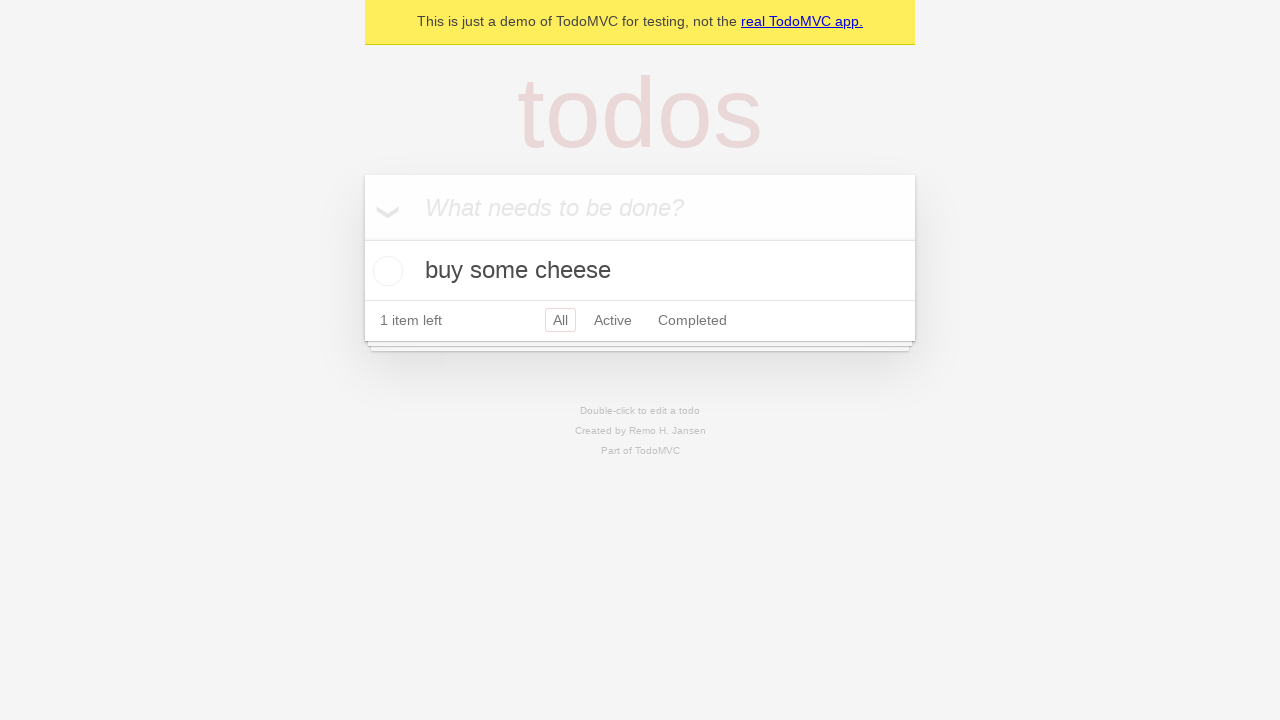

Filled new todo input with 'feed the cat' on .new-todo
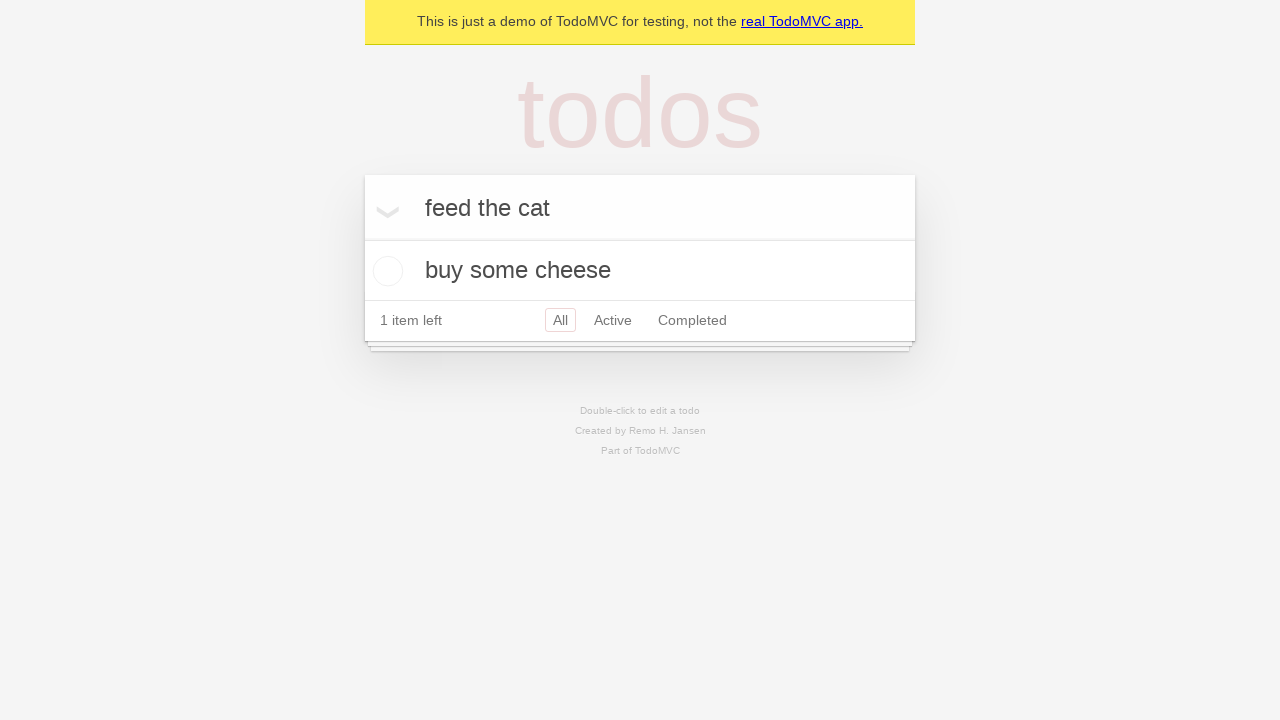

Pressed Enter to create second todo on .new-todo
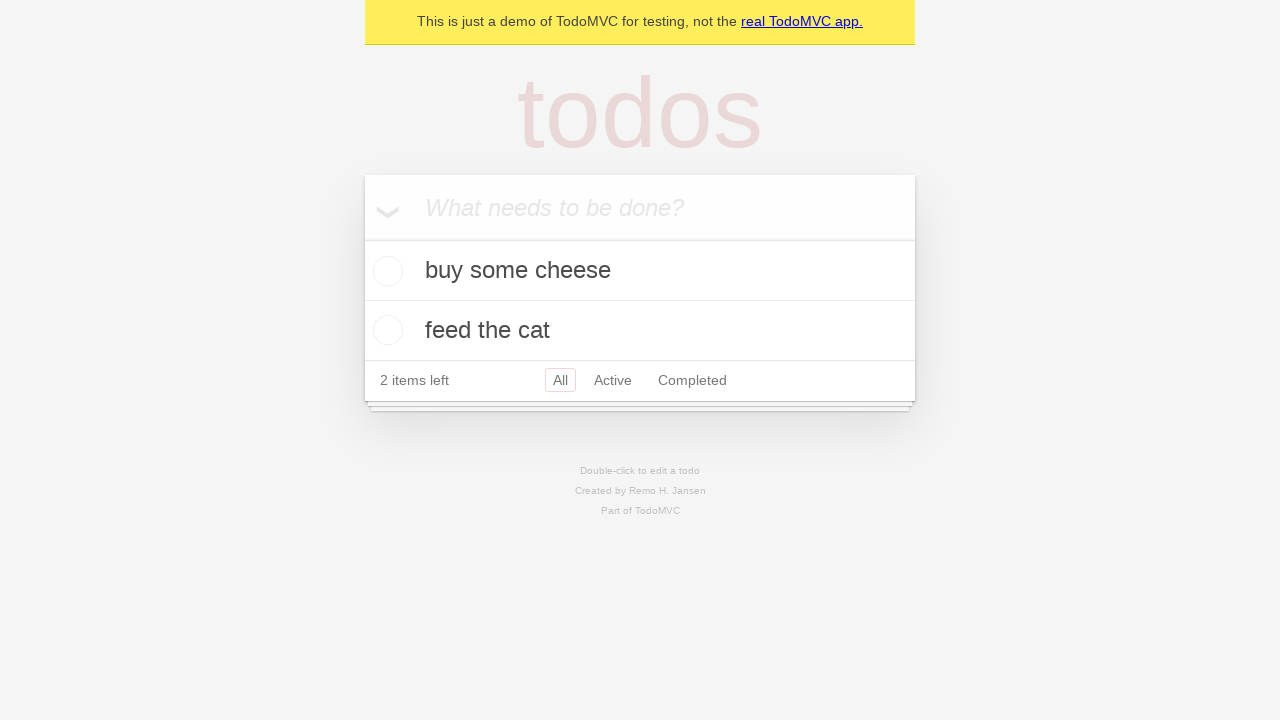

Filled new todo input with 'book a doctors appointment' on .new-todo
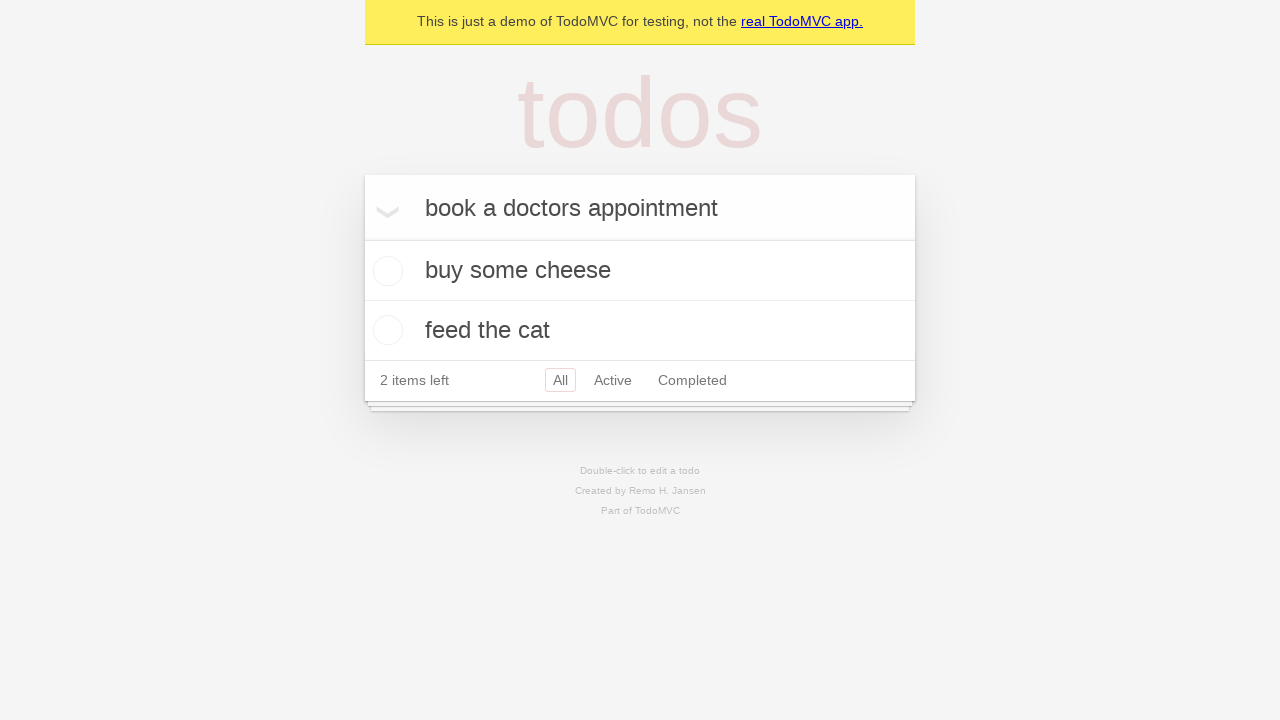

Pressed Enter to create third todo on .new-todo
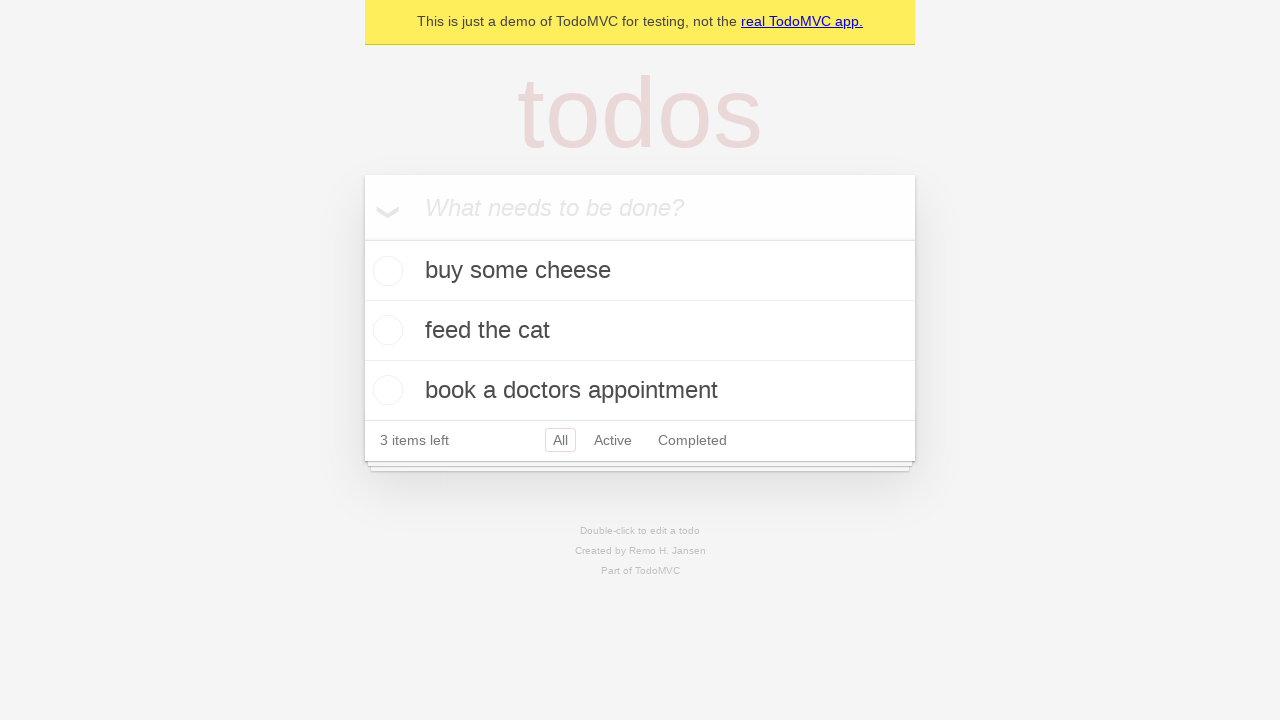

Waited for all three todos to appear in the list
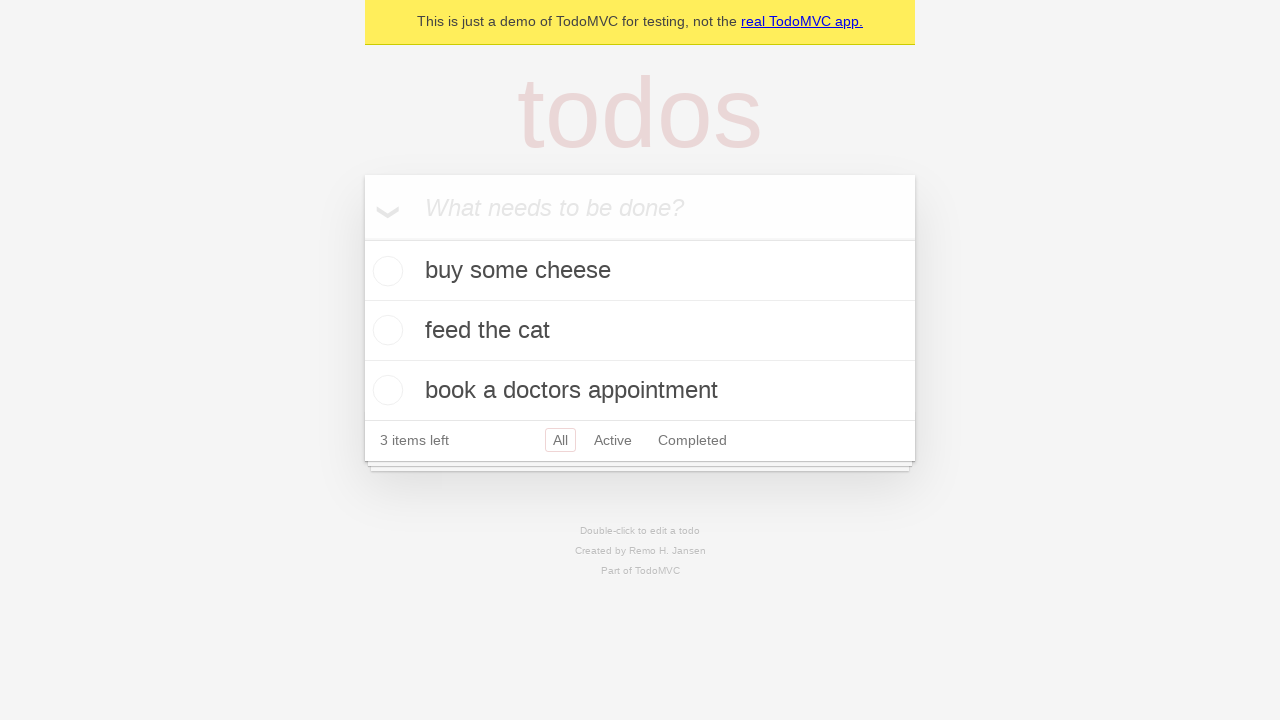

Double-clicked second todo item to enter edit mode at (640, 331) on .todo-list li >> nth=1
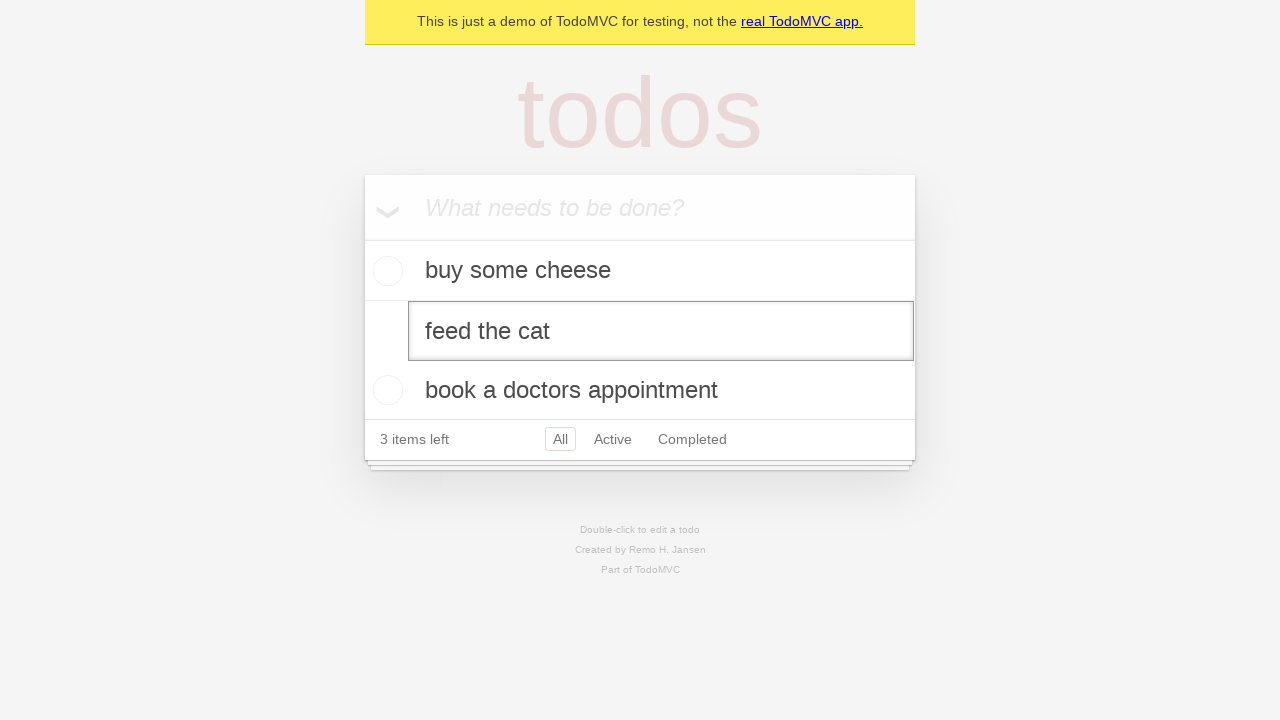

Filled edit field with new text 'buy some sausages' on .todo-list li >> nth=1 >> .edit
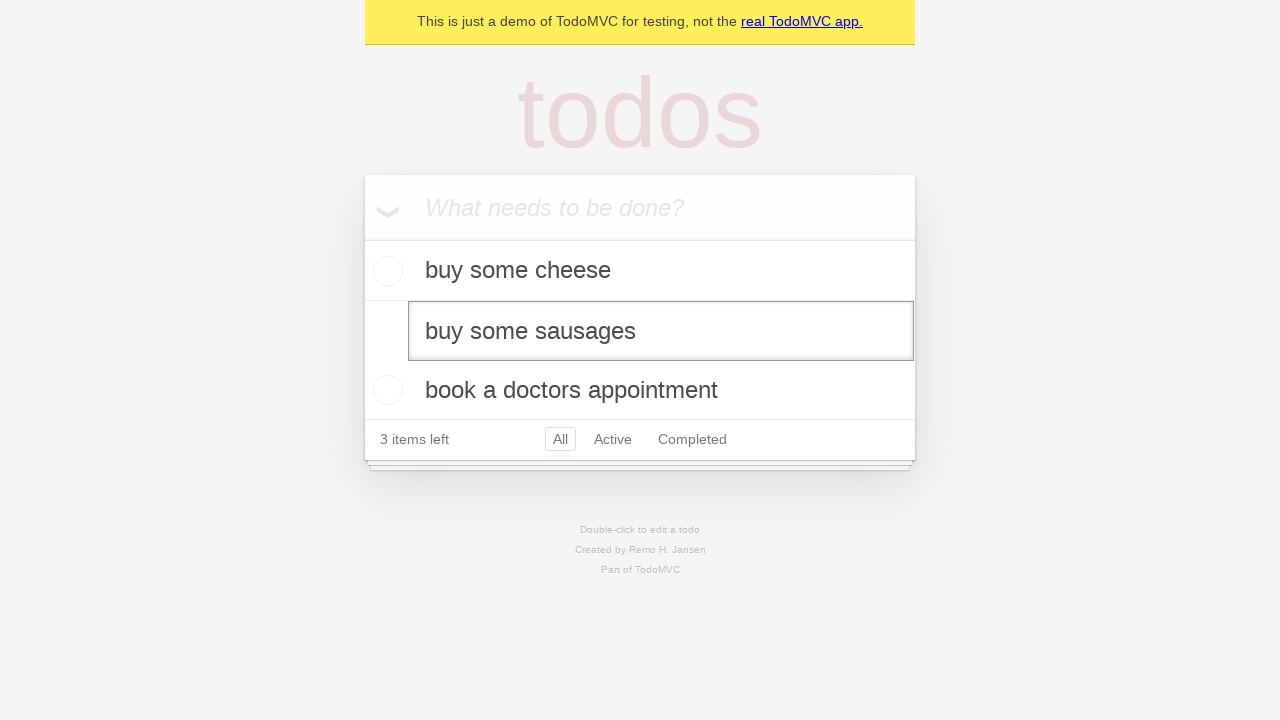

Dispatched blur event to save the edited todo
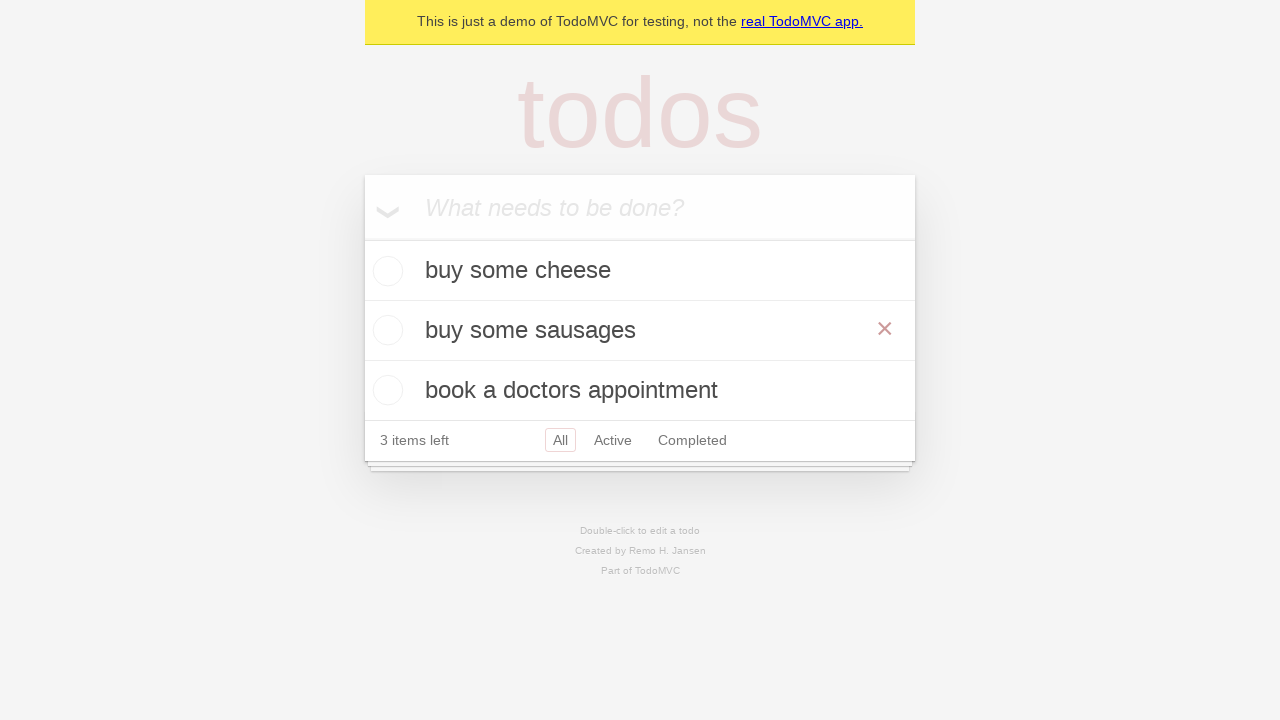

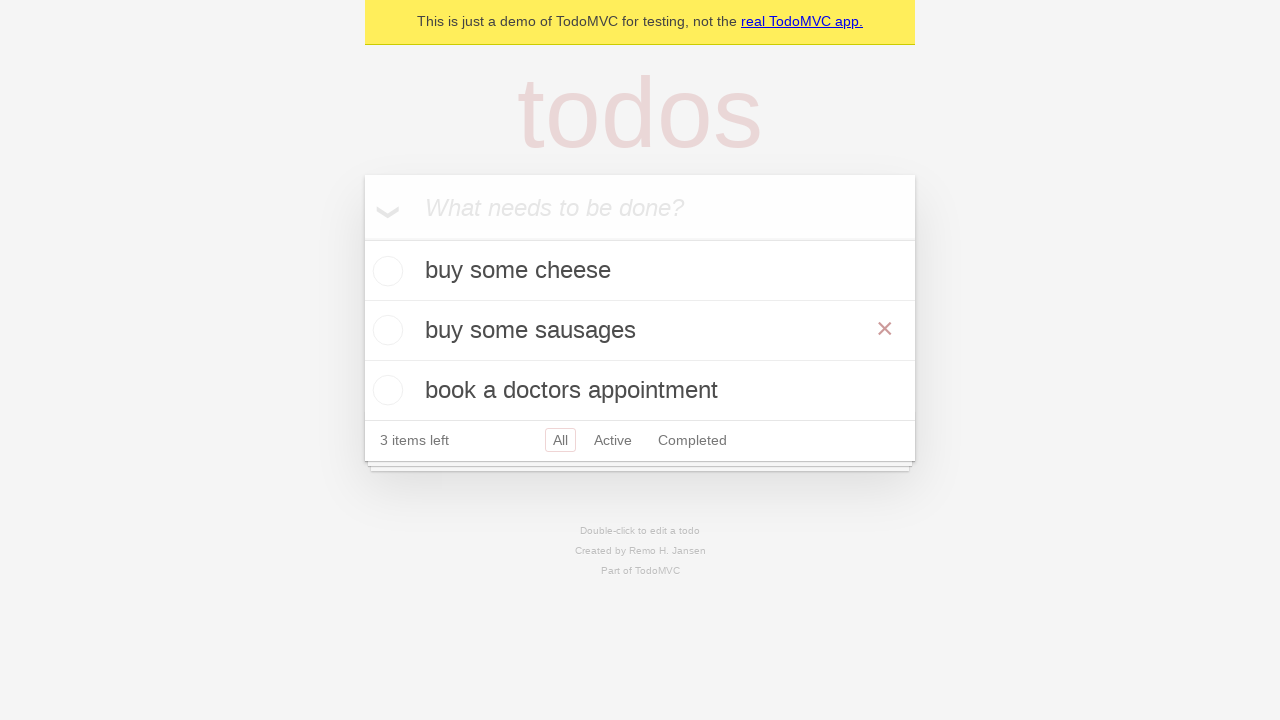